Opens ESPN Cricinfo website, then opens a new tab and navigates to a demo automation testing site where it fills an email field and clicks a button

Starting URL: https://www.espncricinfo.com

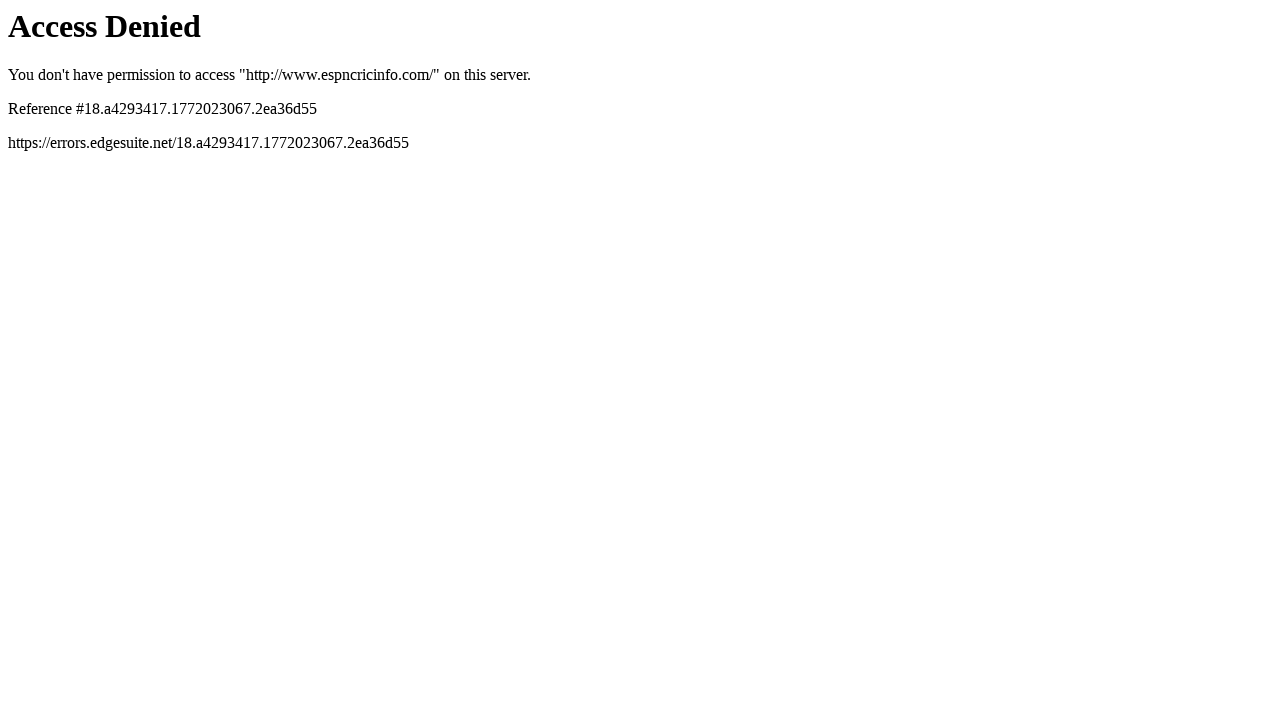

Opened a new tab/page
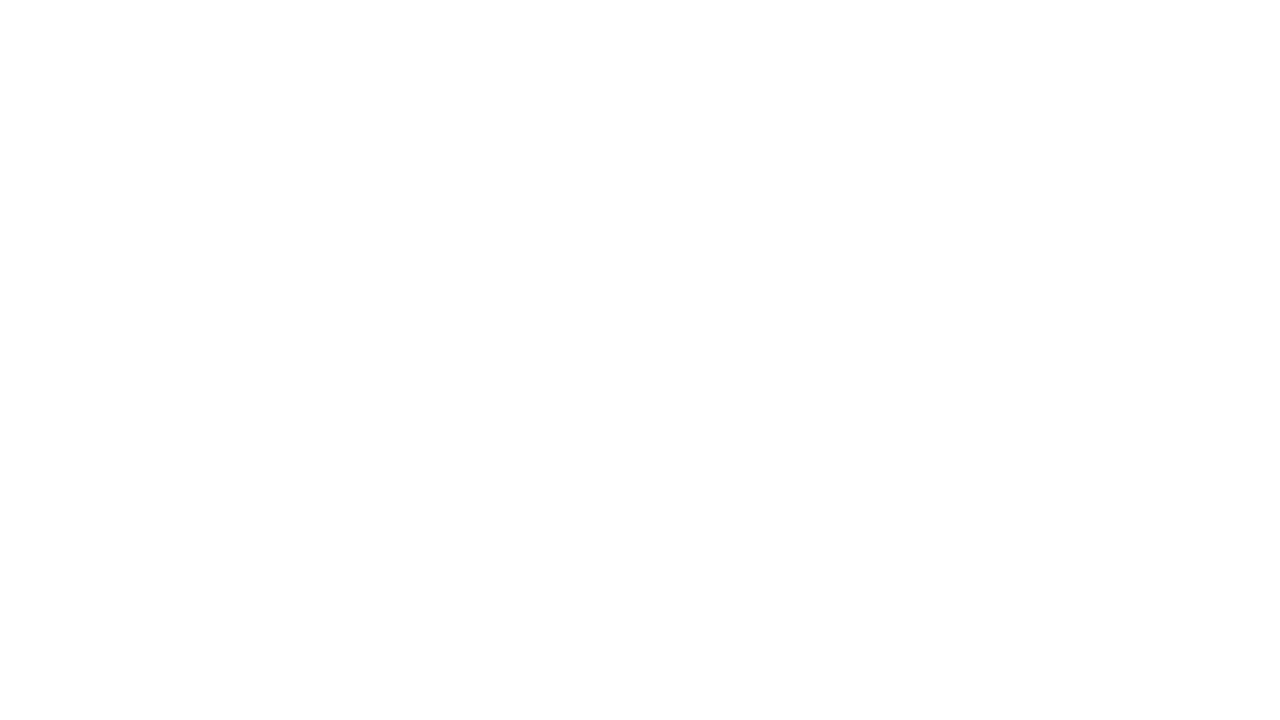

Navigated to demo automation testing site
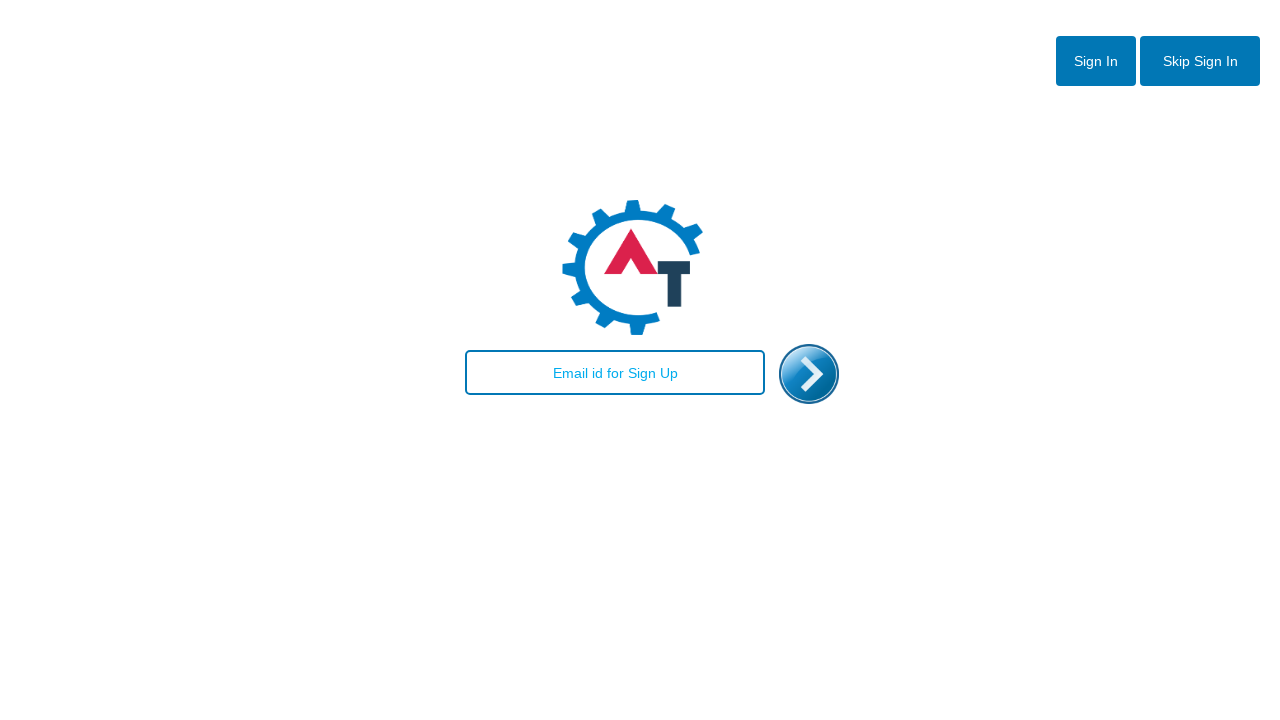

Filled email field with 'arun' on #email
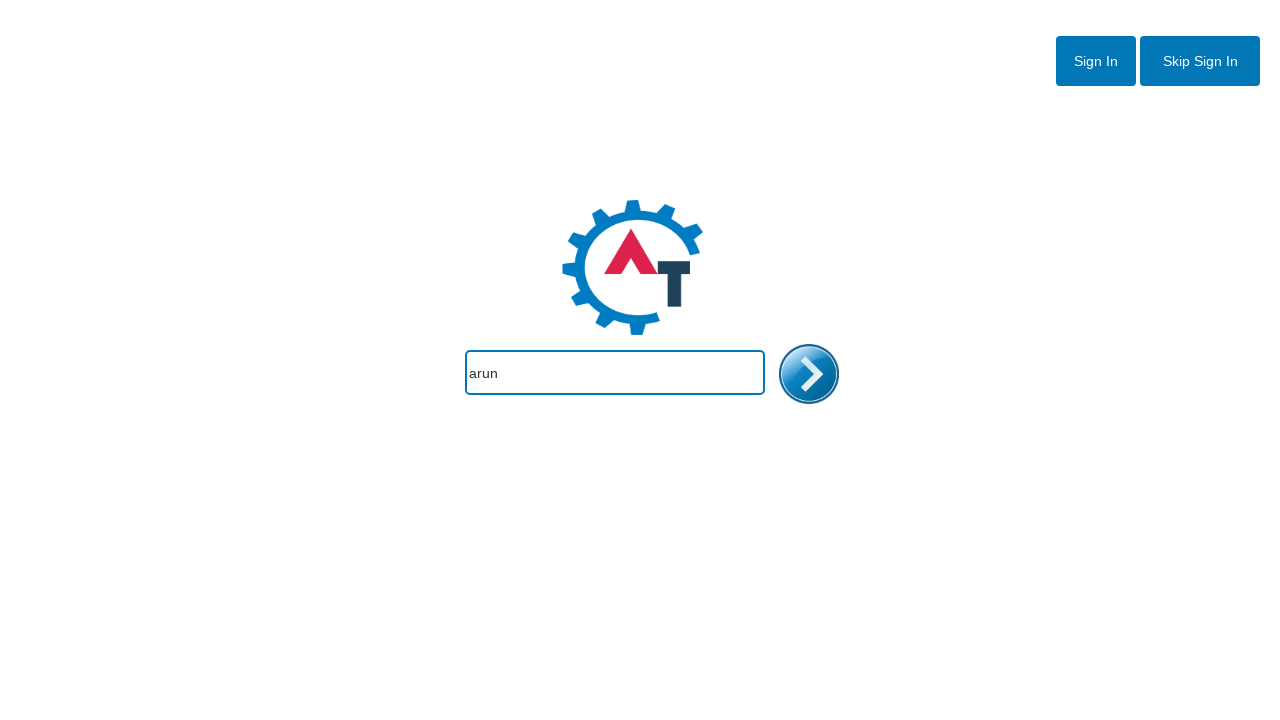

Clicked primary outline button at (1096, 61) on .btn-primary-outline
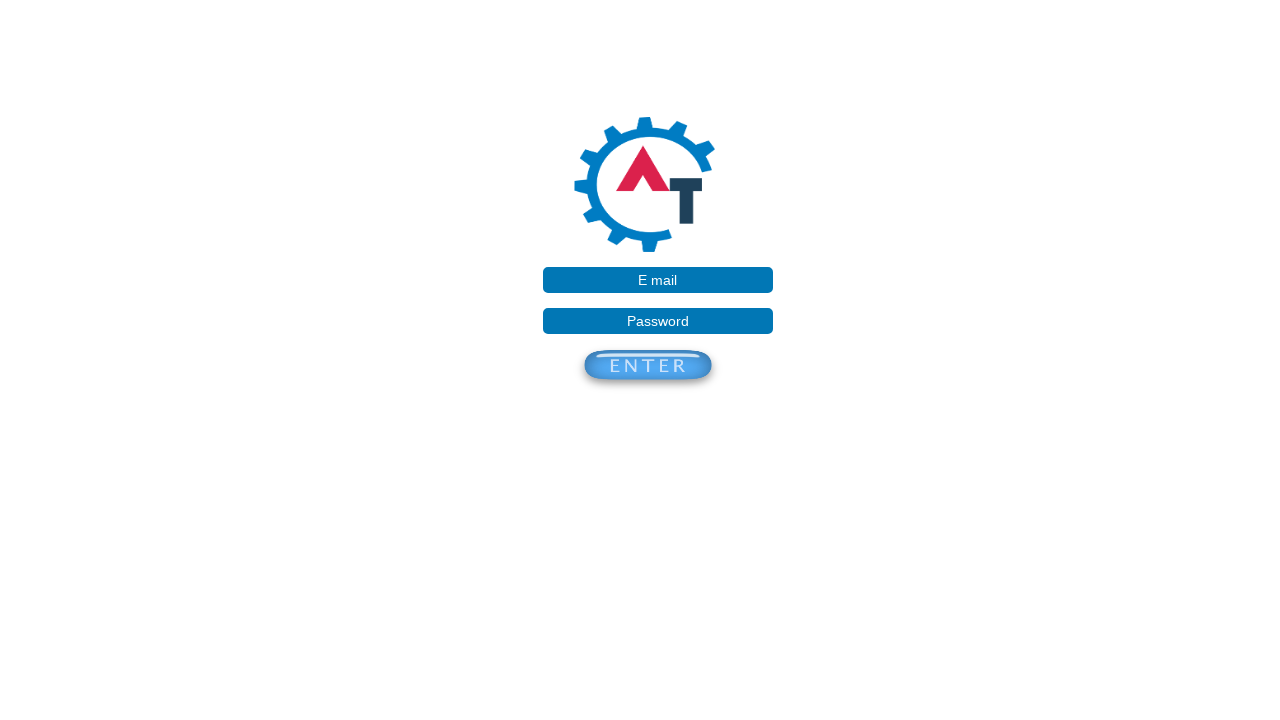

Closed the new tab/page
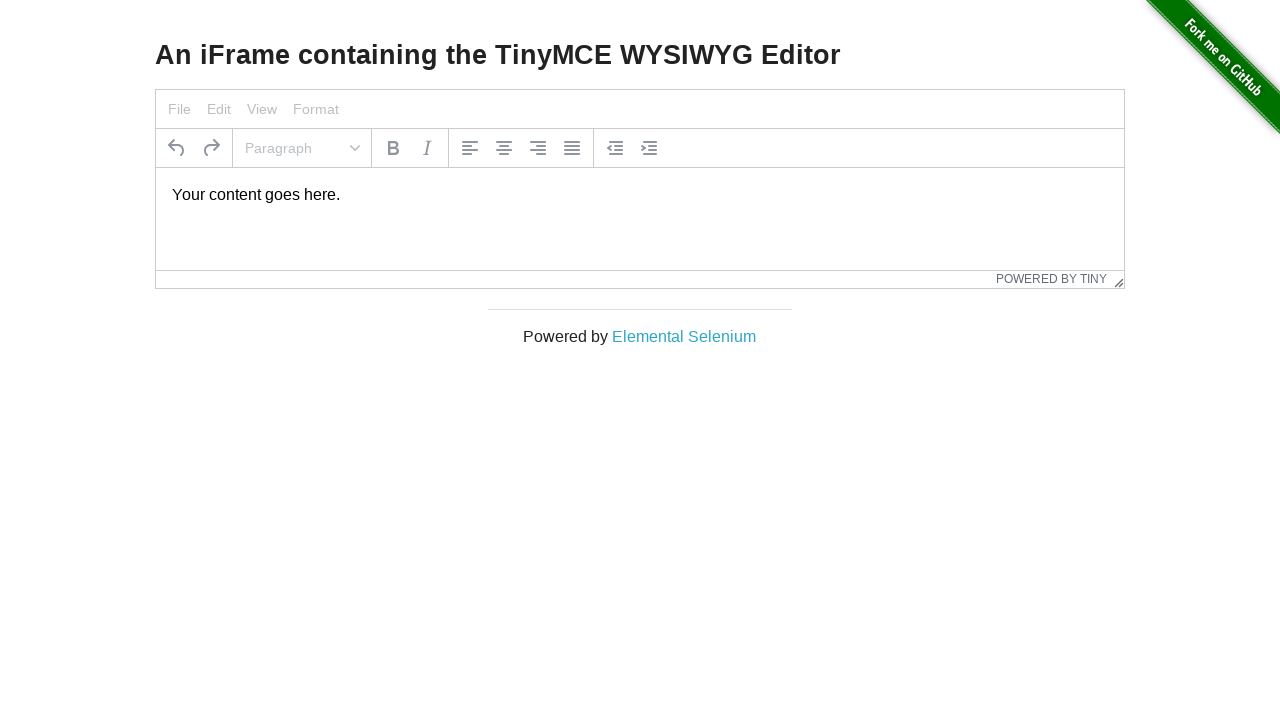

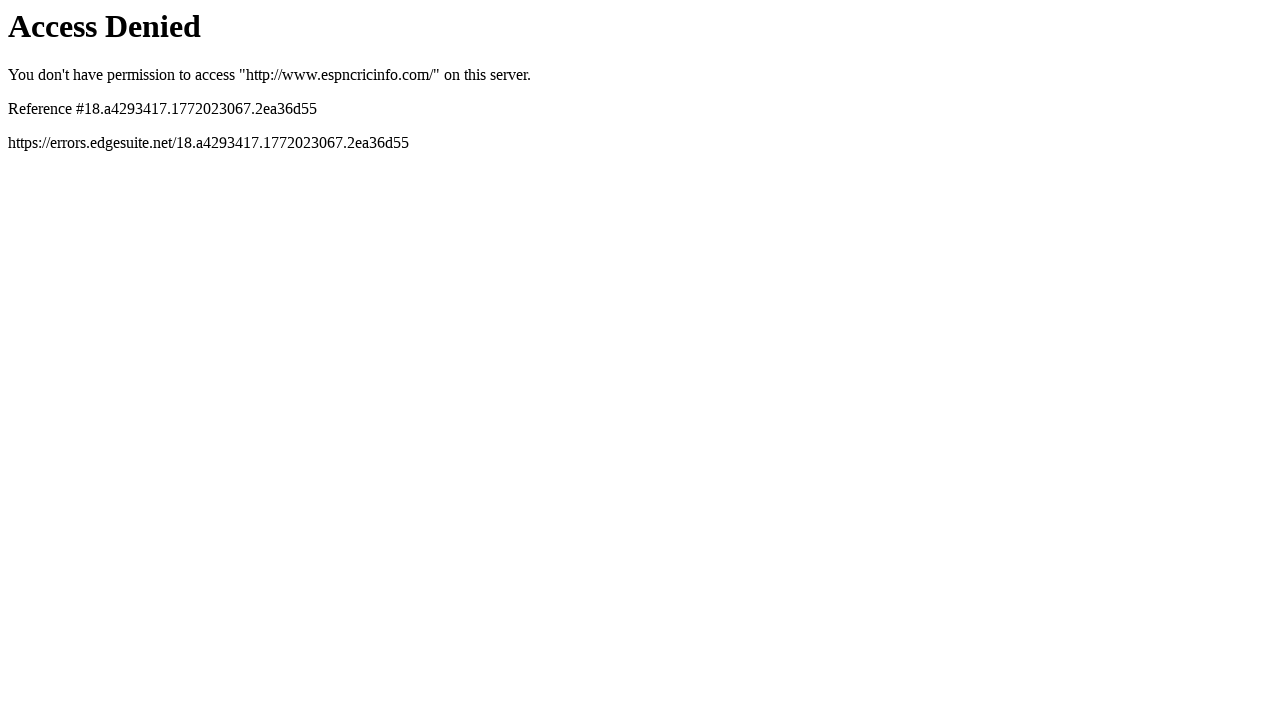